Tests JavaScript alert popup handling by triggering alerts and accepting them

Starting URL: https://the-internet.herokuapp.com/javascript_alerts

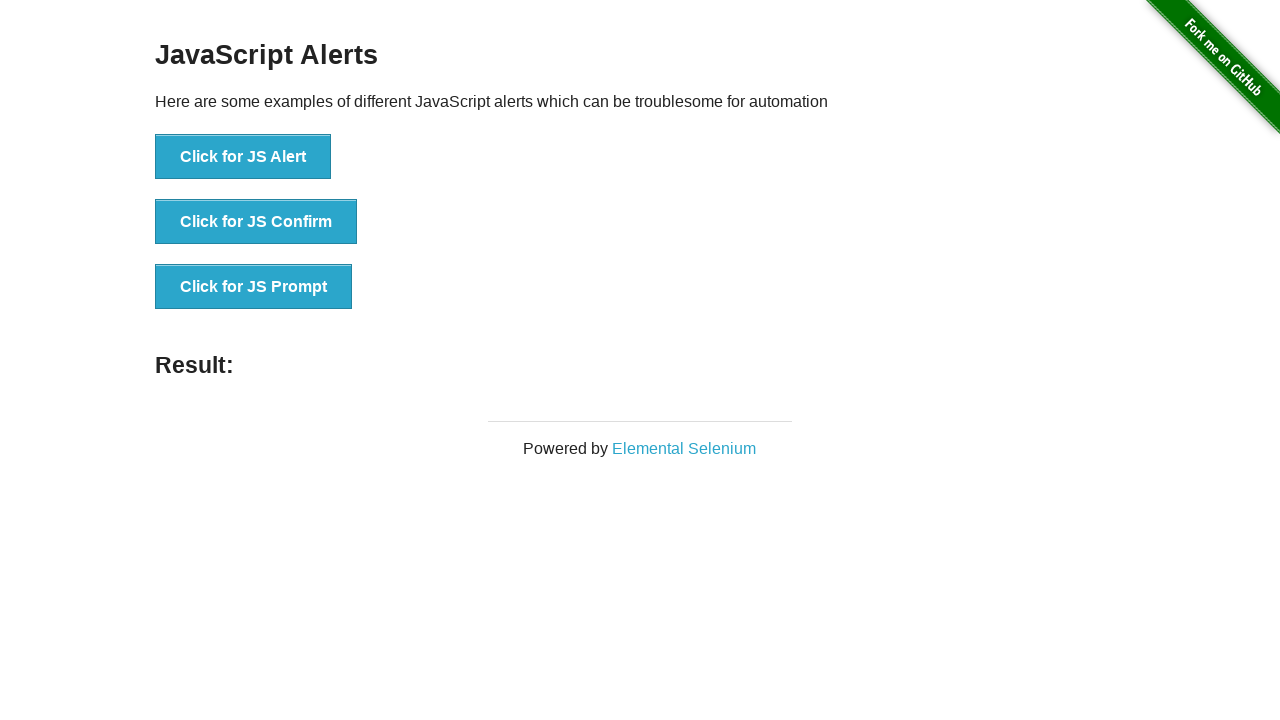

Clicked 'Click for JS Alert' button for the first time at (243, 157) on xpath=//button[text()='Click for JS Alert']
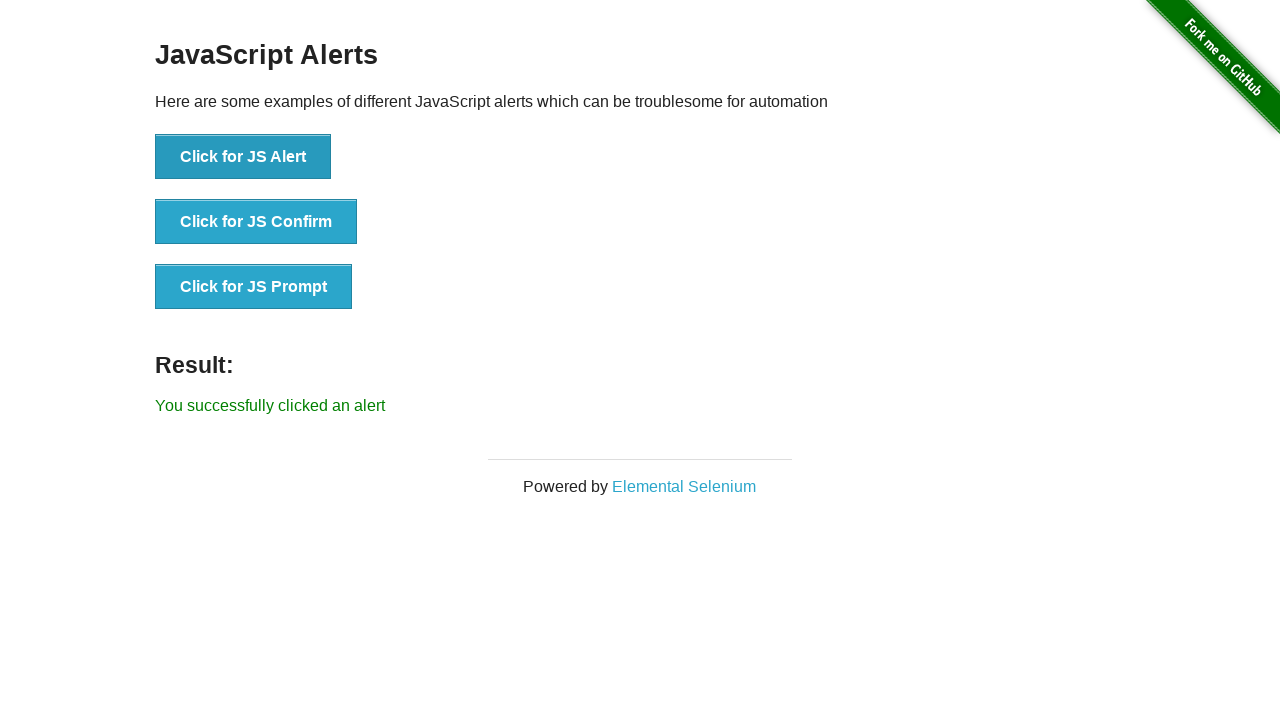

Set up dialog handler to accept alerts
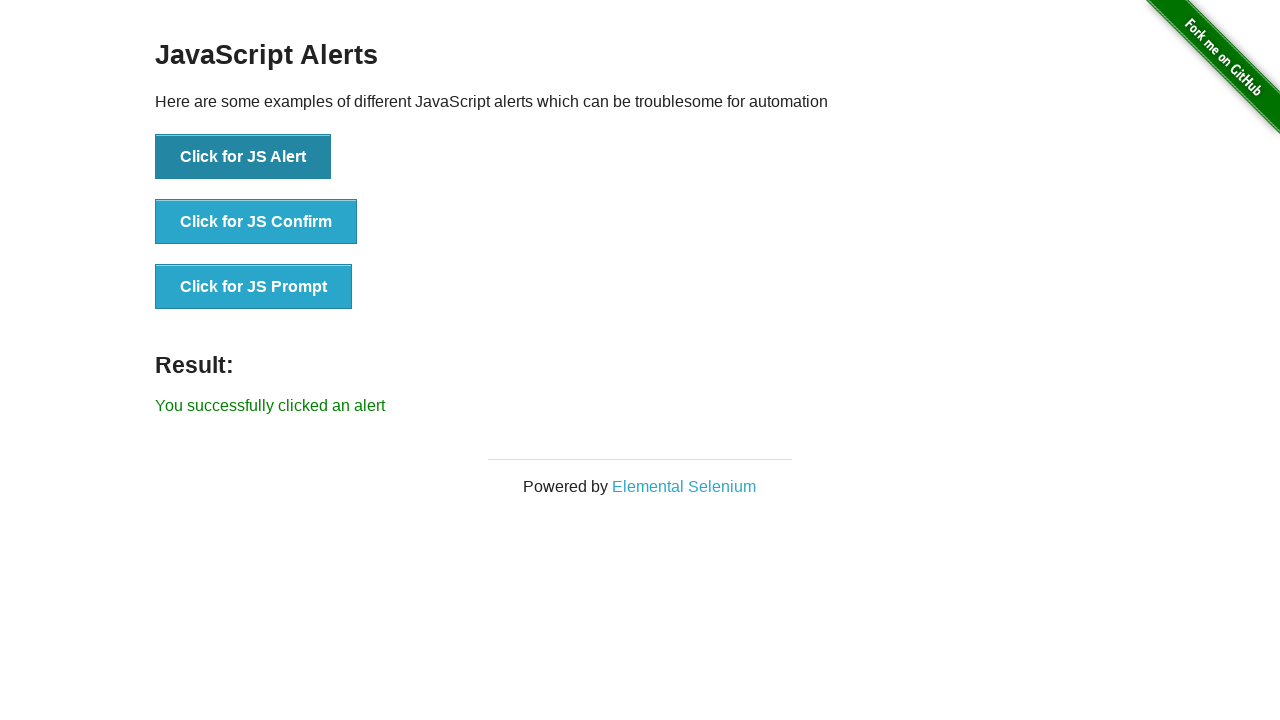

Clicked 'Click for JS Alert' button for the second time at (243, 157) on xpath=//button[text()='Click for JS Alert']
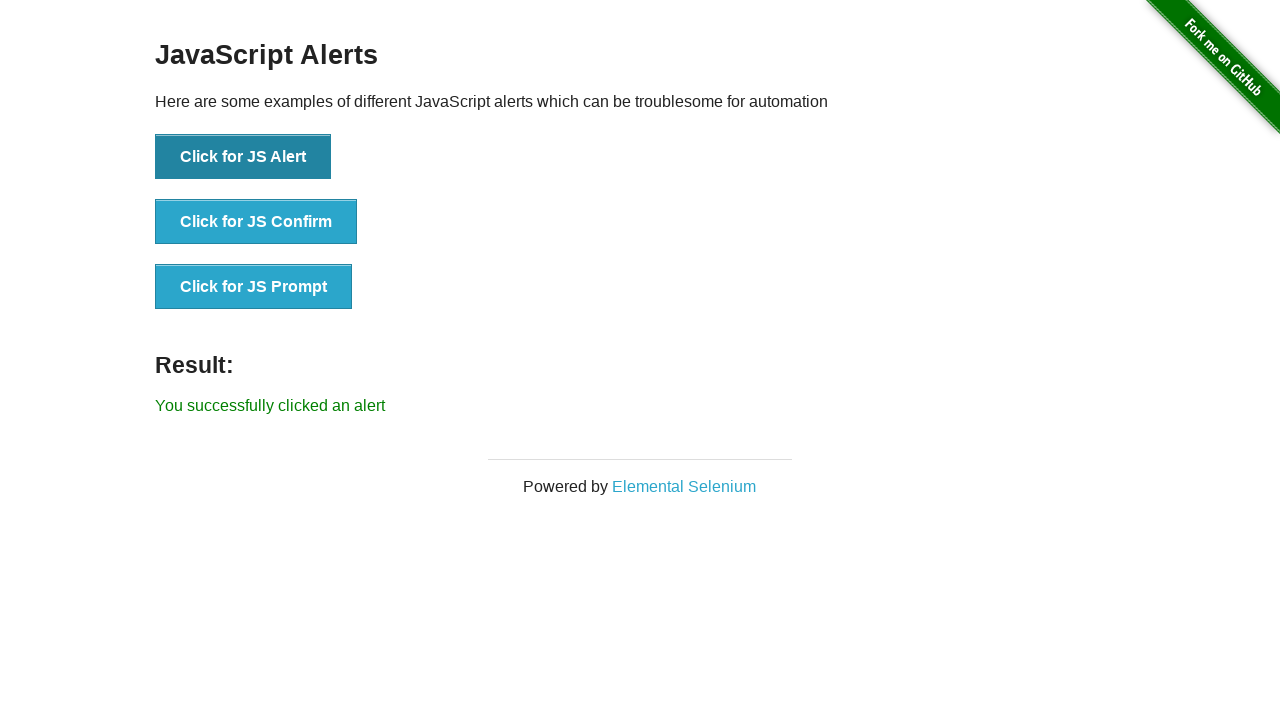

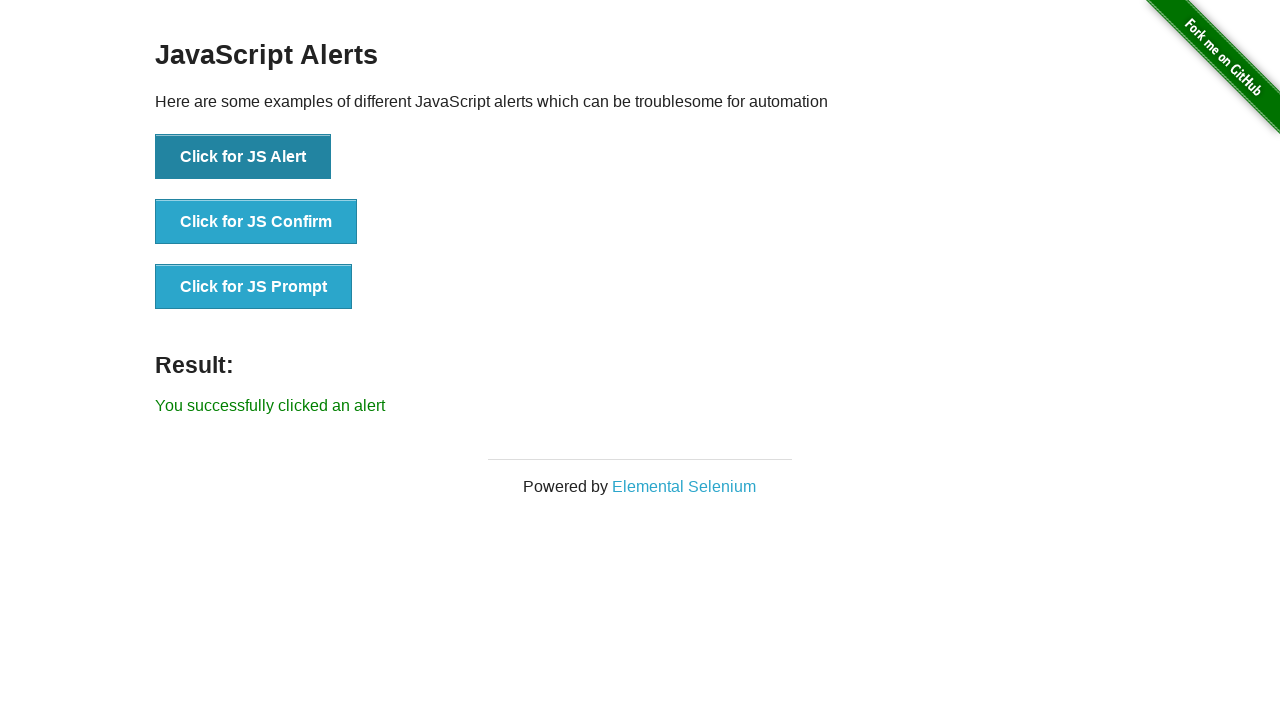